Tests a form on a test automation practice site by filling in personal information fields (name, email, phone, address), selecting gender, toggling a day checkbox, and selecting options from dropdown menus for country and colors.

Starting URL: https://testautomationpractice.blogspot.com/

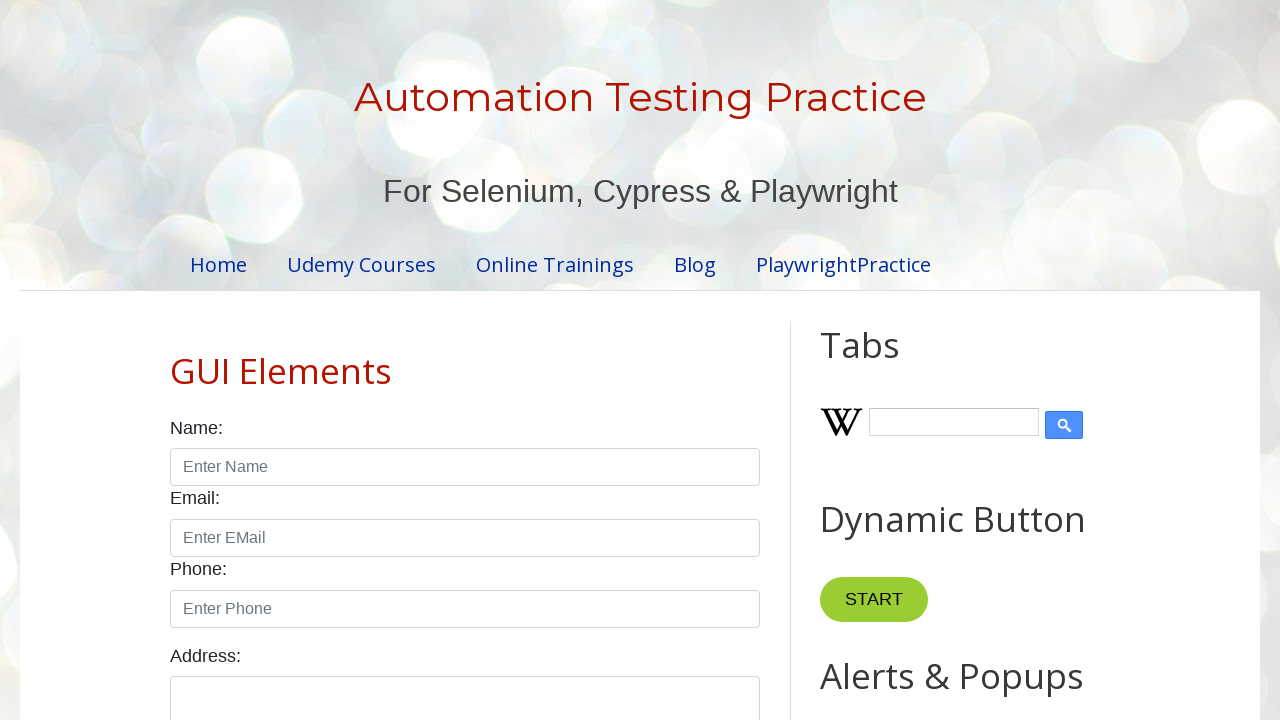

Clicked name field at (465, 467) on #name
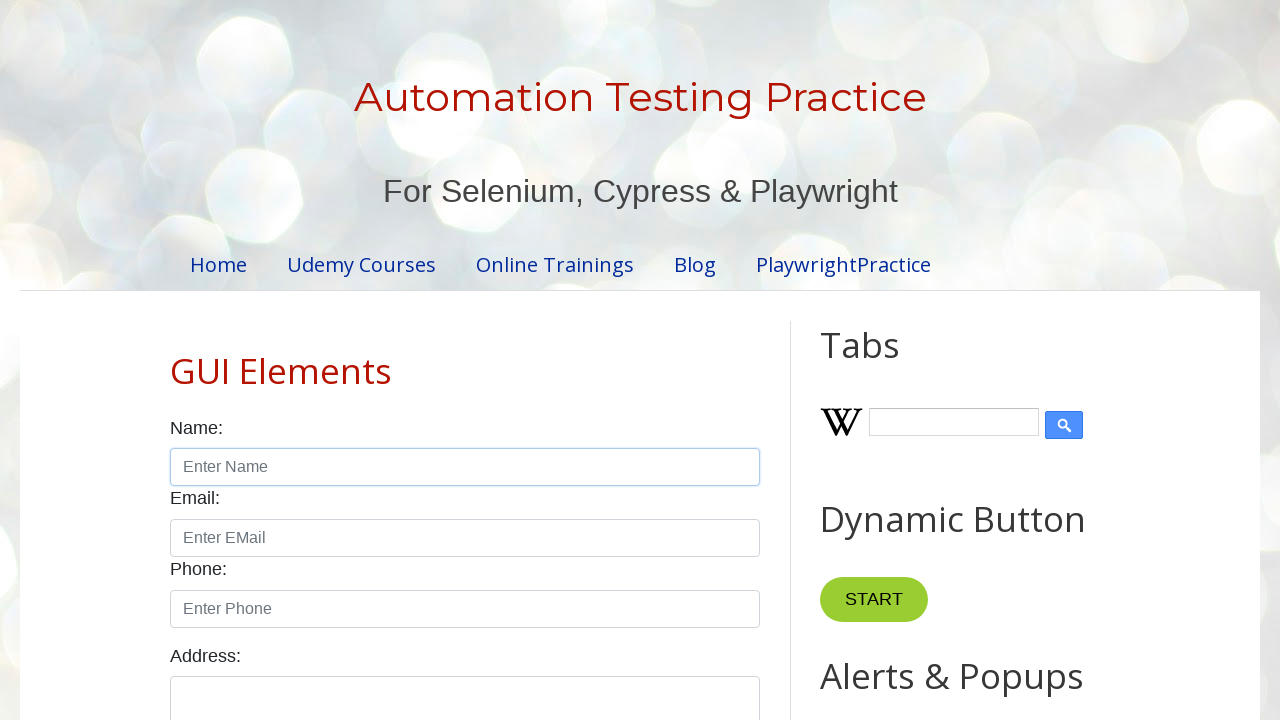

Filled name field with 'Waj' on #name
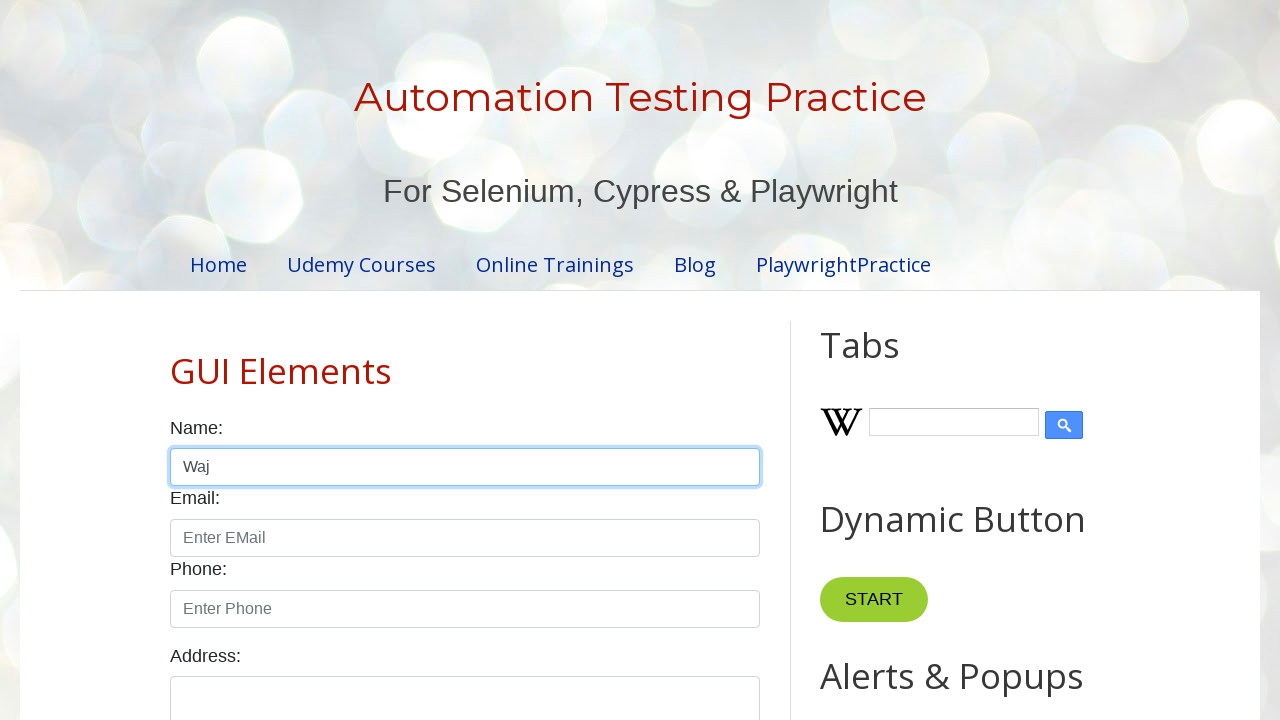

Clicked email field at (465, 538) on #email
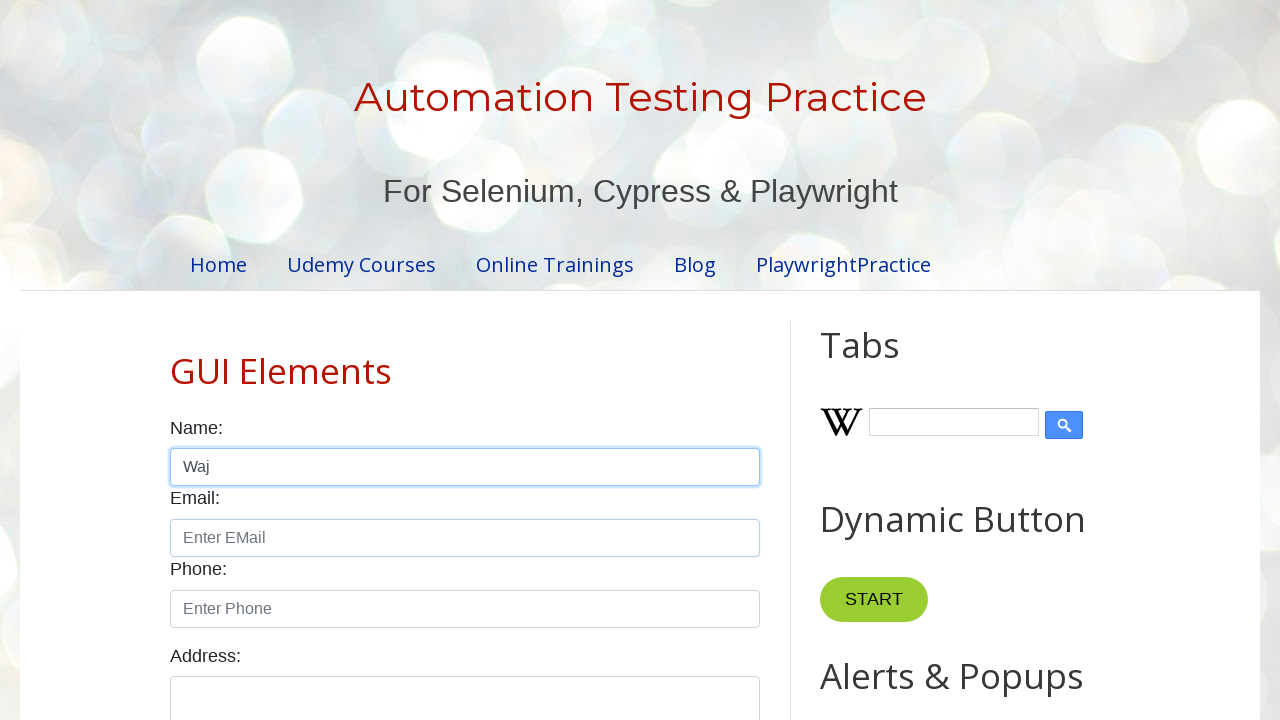

Filled email field with 'Waj@gmail.com' on #email
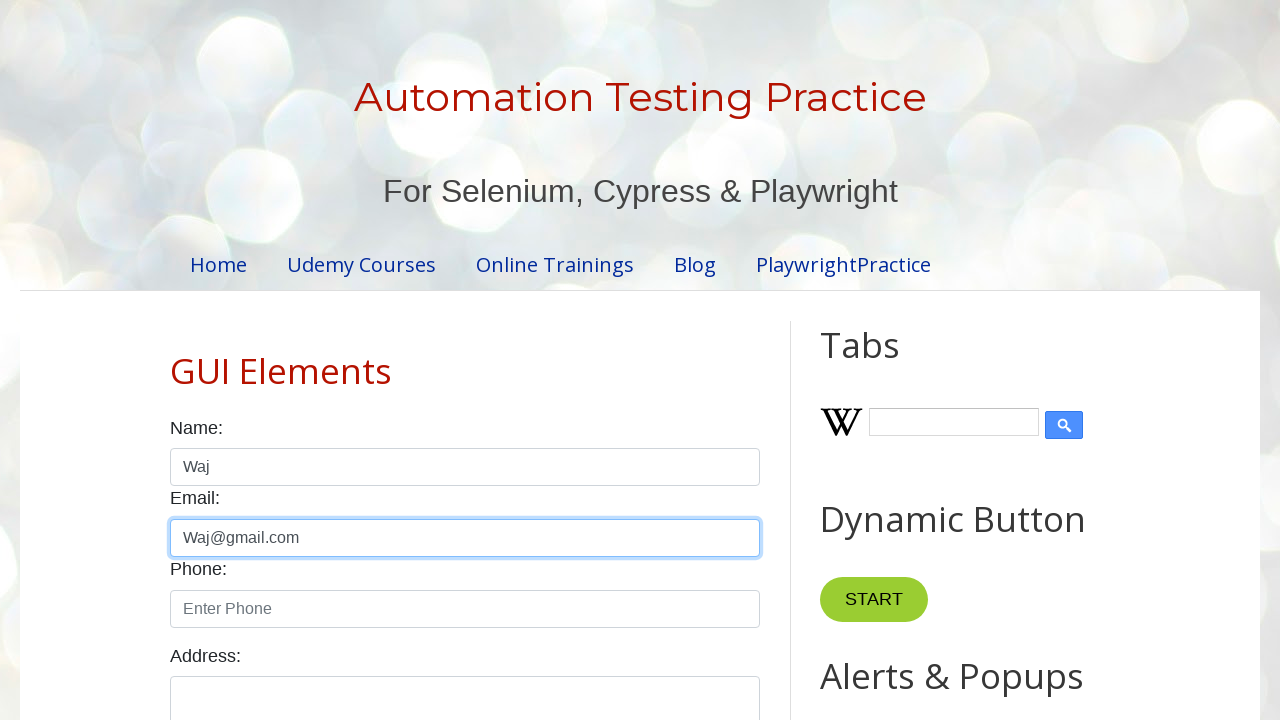

Clicked phone field at (465, 609) on #phone
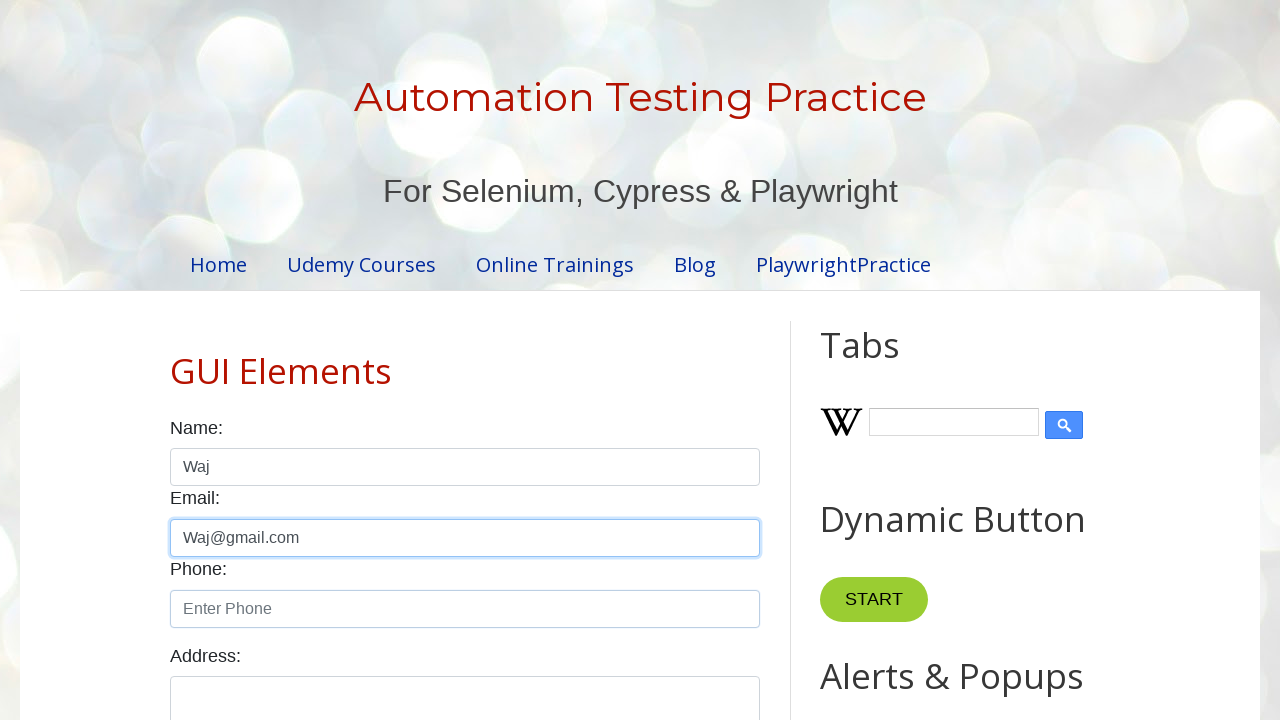

Filled phone field with '0711111111' on #phone
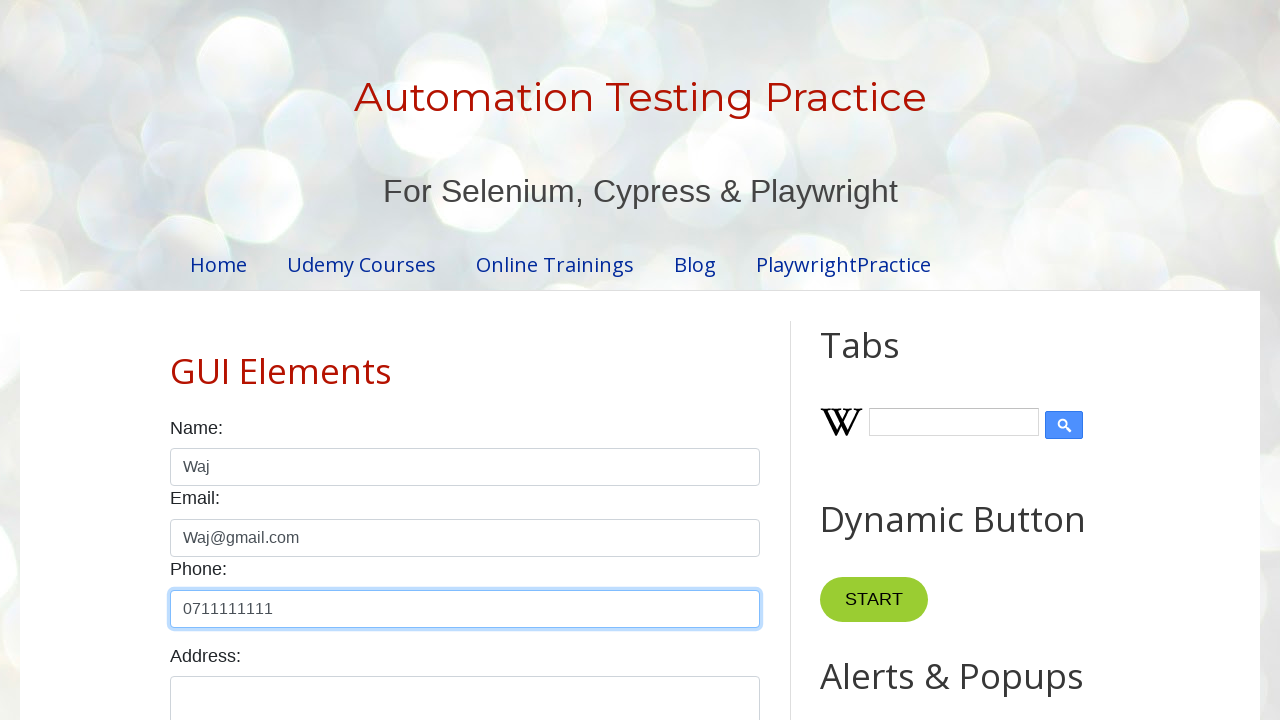

Clicked address field at (465, 690) on internal:label="Address:"i
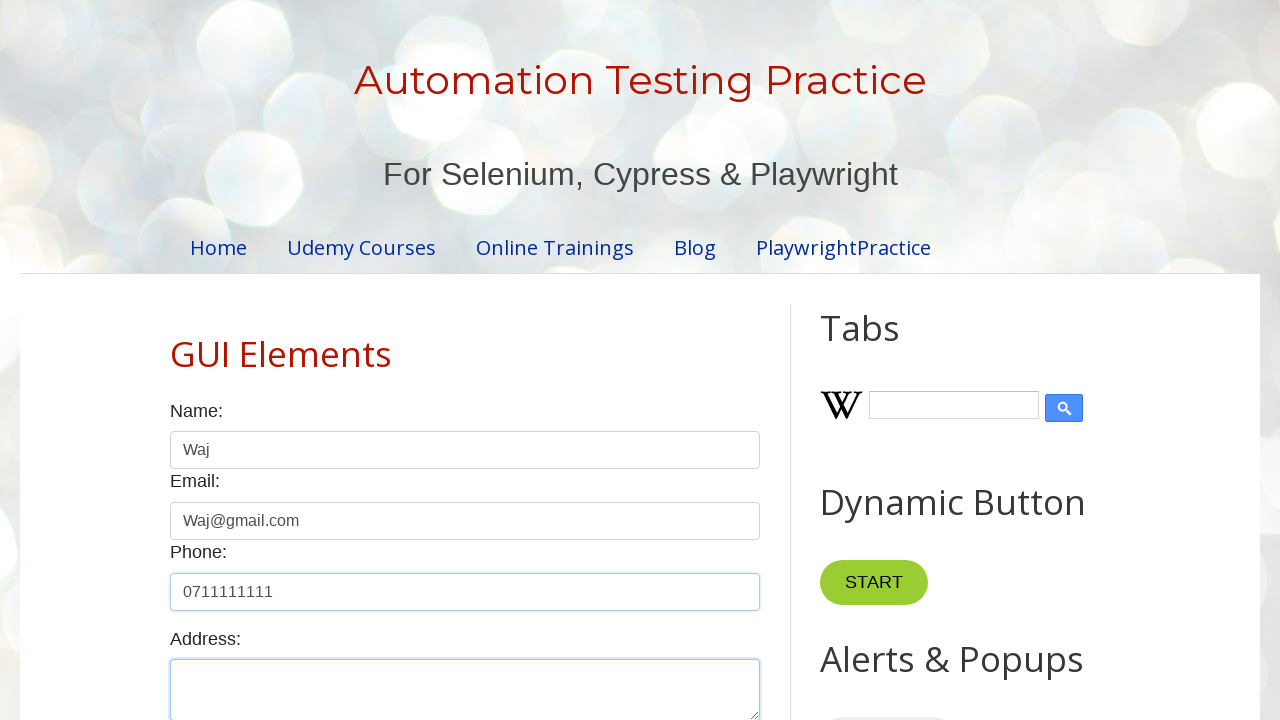

Filled address field with 'Paris, france ' on internal:label="Address:"i
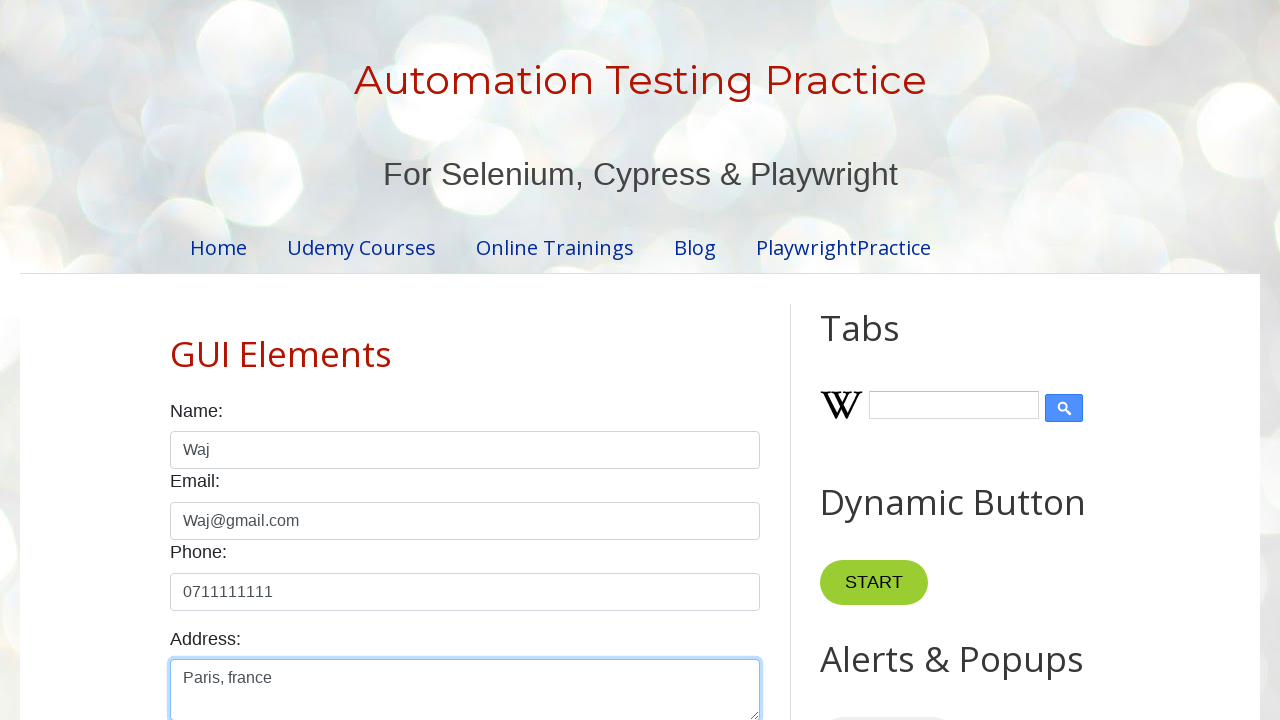

Selected Male gender radio button at (176, 360) on internal:label="Male"s
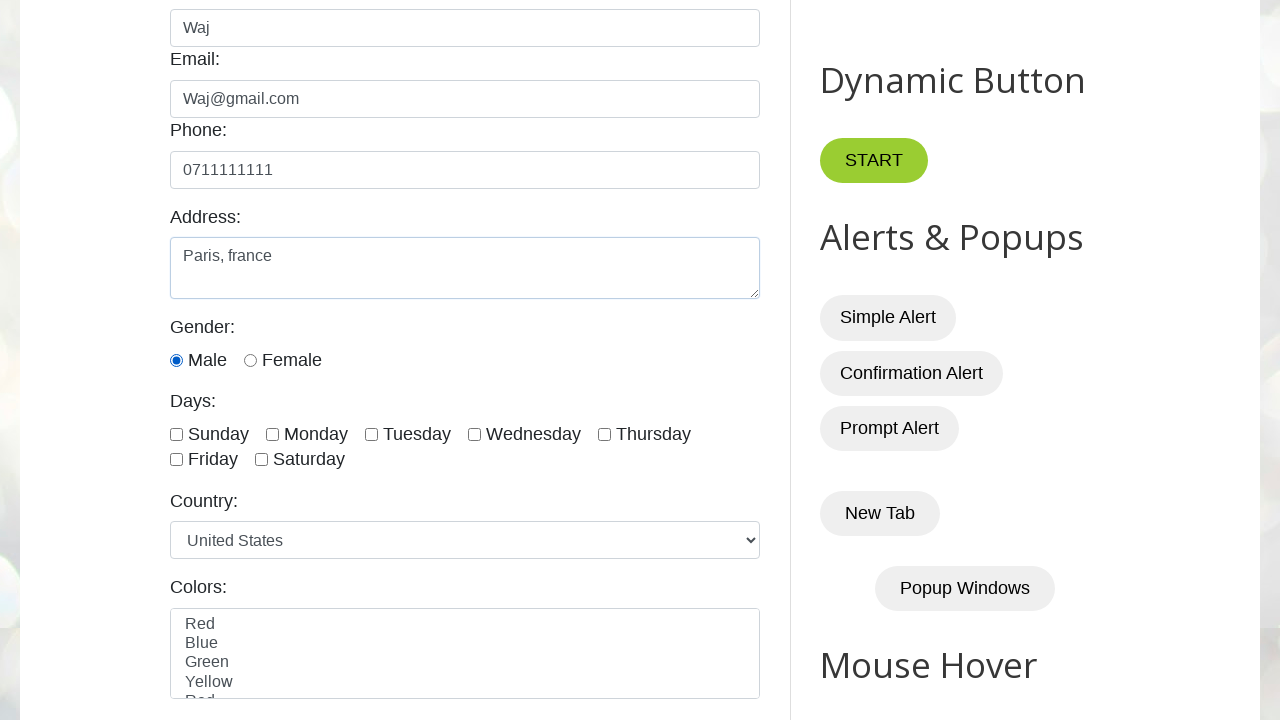

Checked Saturday checkbox at (262, 460) on internal:label="Saturday"i
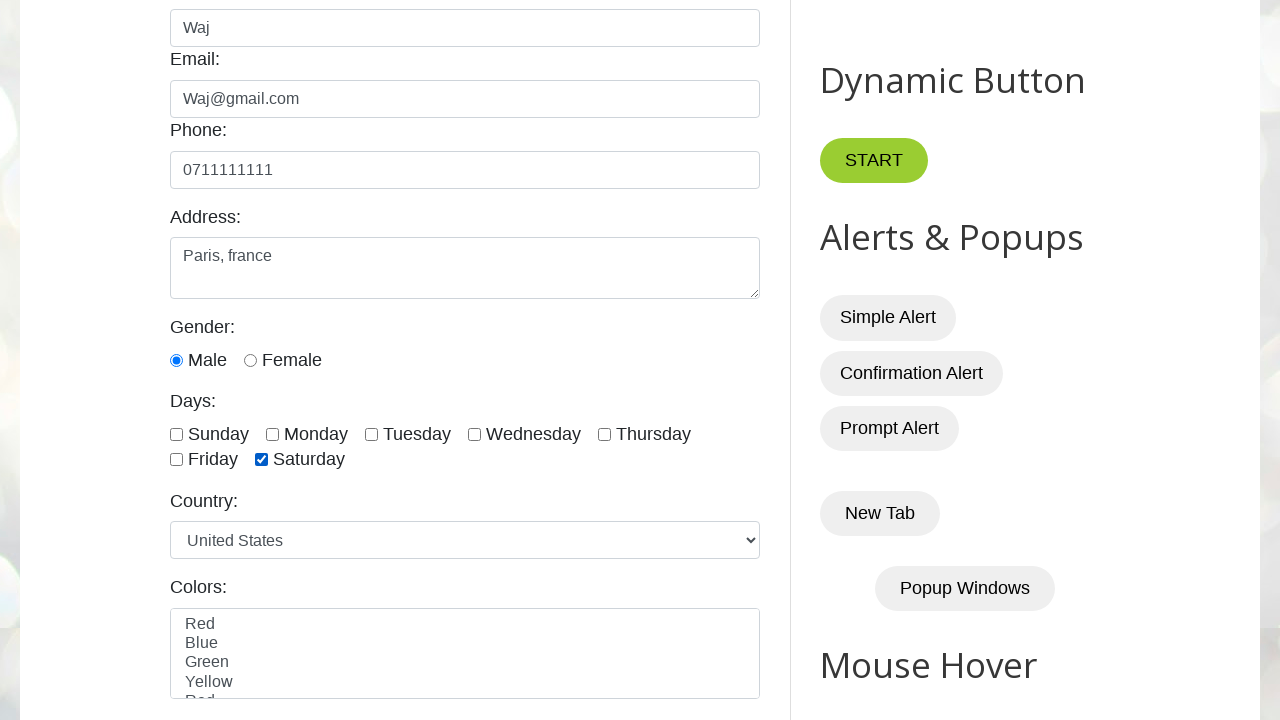

Unchecked Saturday checkbox at (262, 460) on internal:label="Saturday"i
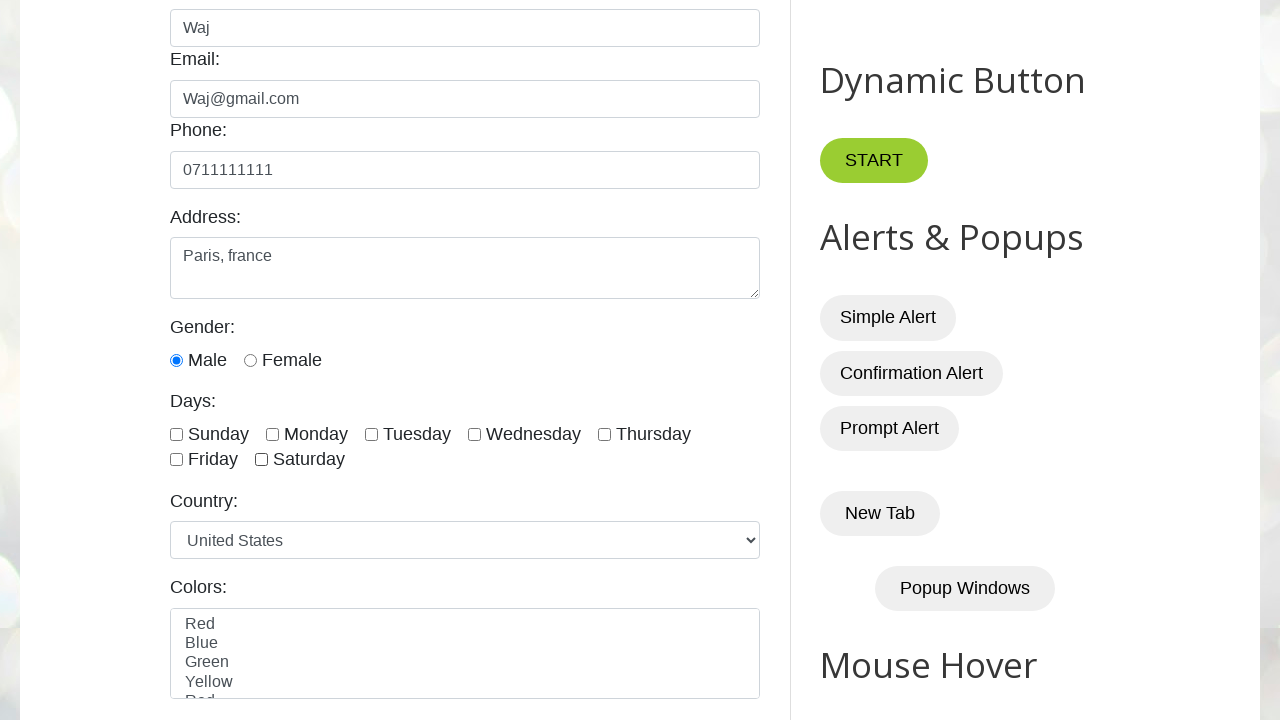

Selected 'france' from country dropdown on internal:label="Country:"i
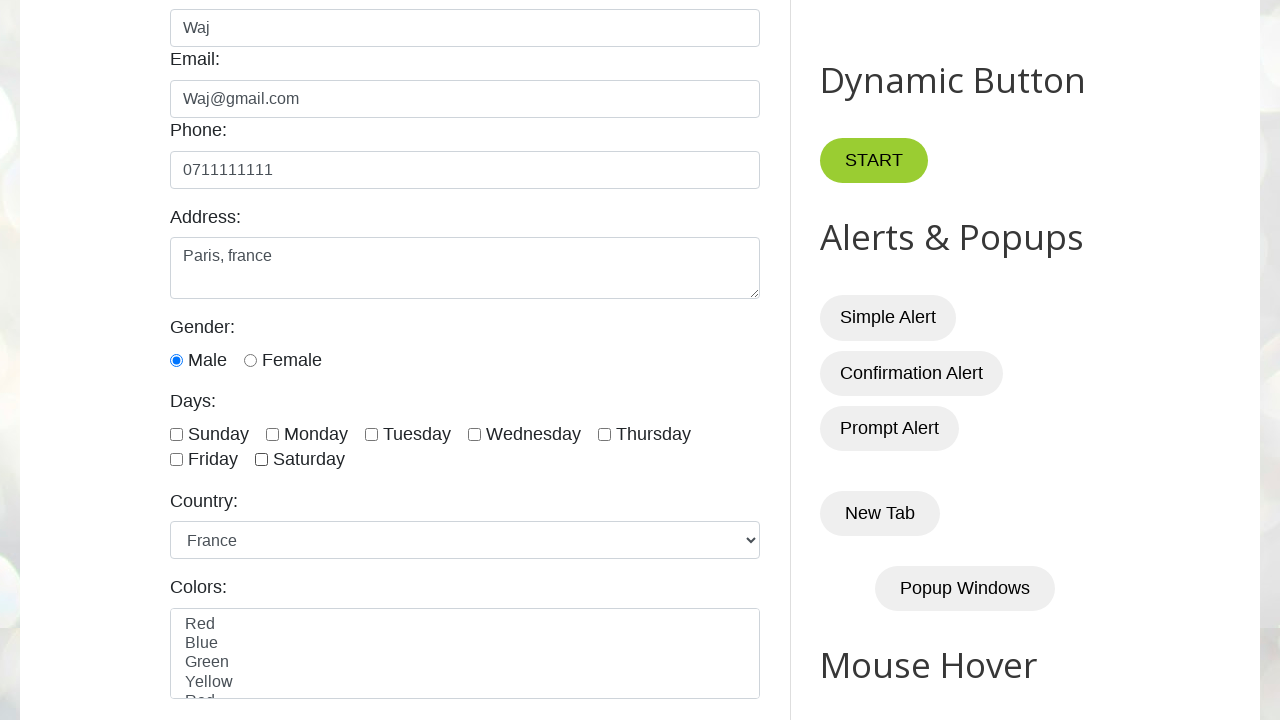

Selected 'white' from colors dropdown on internal:label="Colors:"i
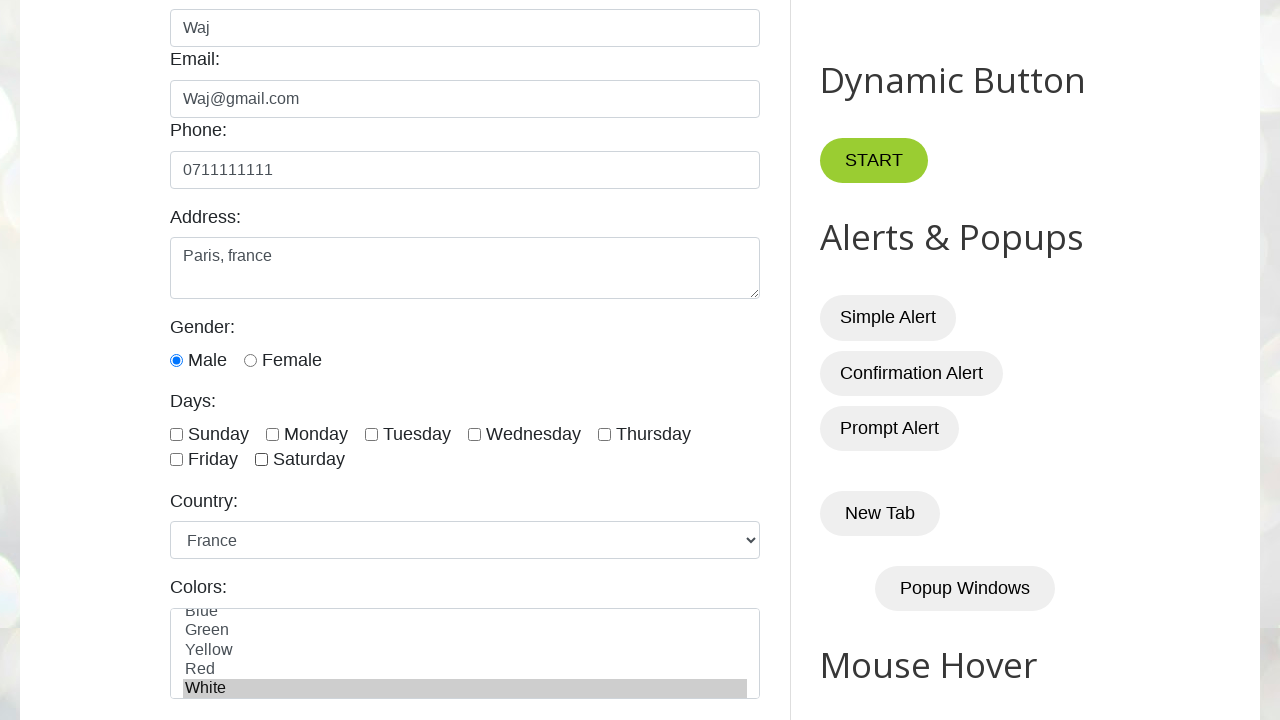

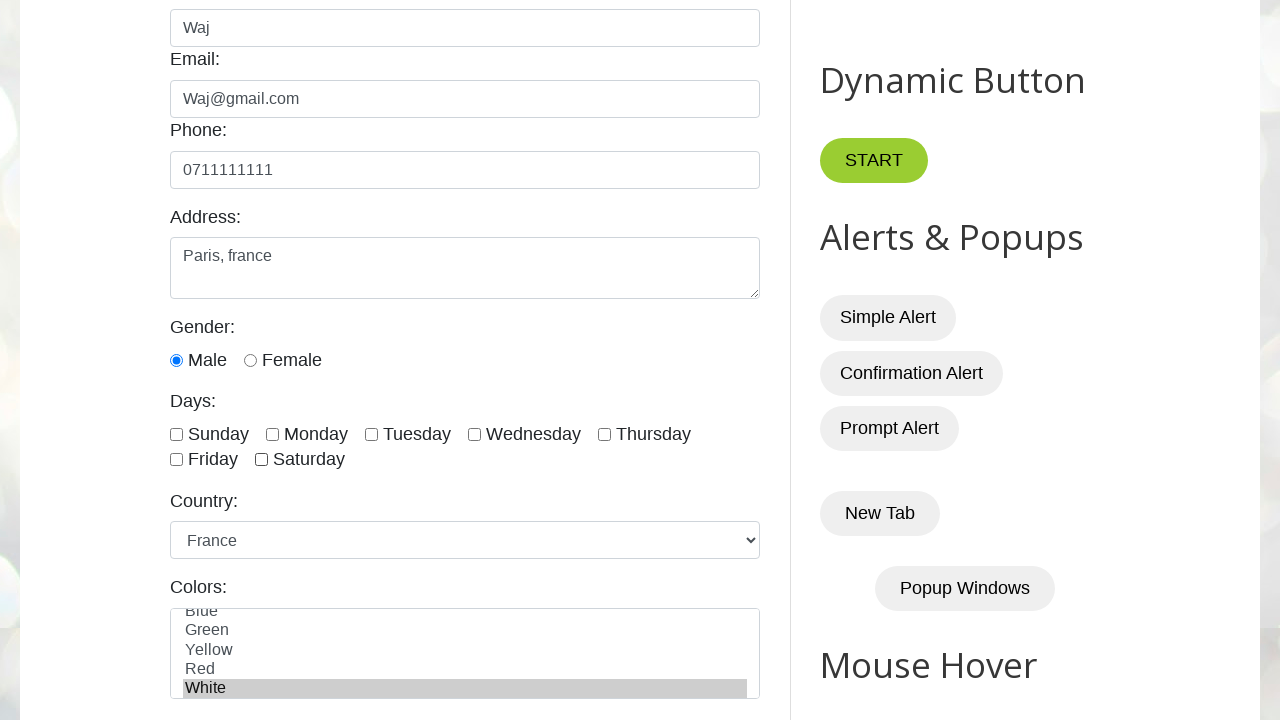